Navigates to USPS homepage, clicks on Send Mail & Packages link, and verifies the page title

Starting URL: https://www.usps.com/

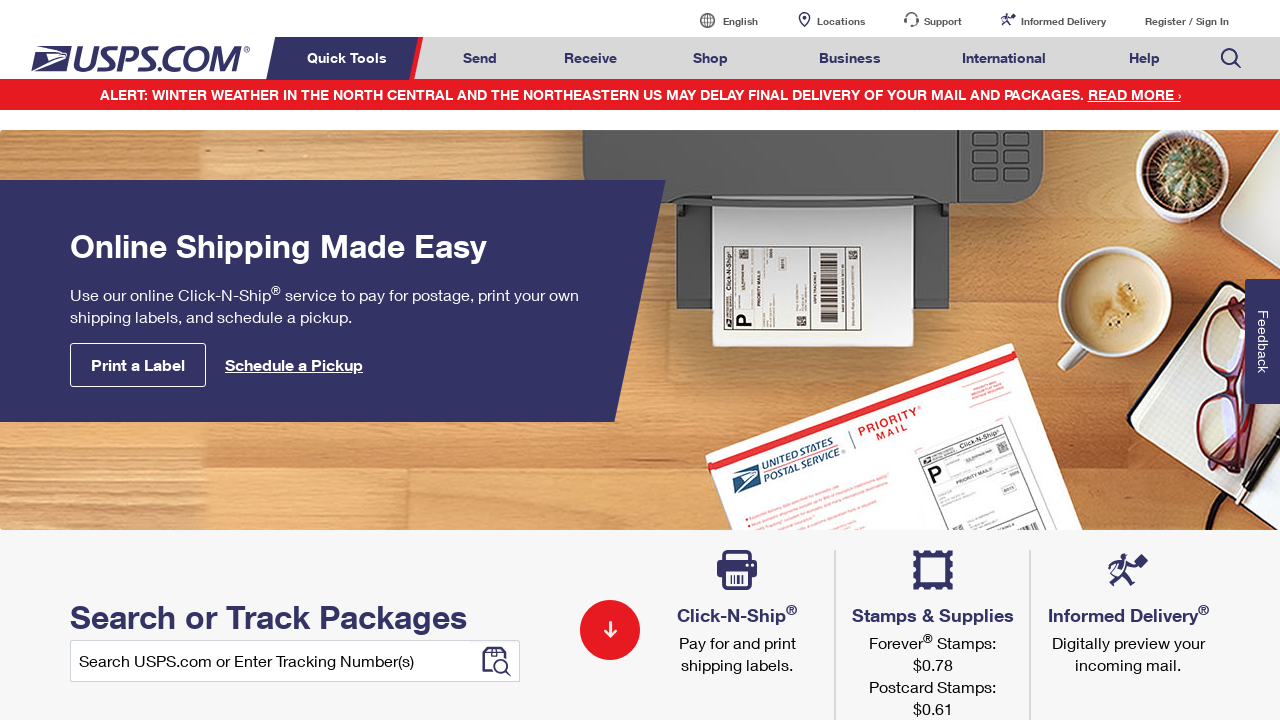

Navigated to USPS homepage
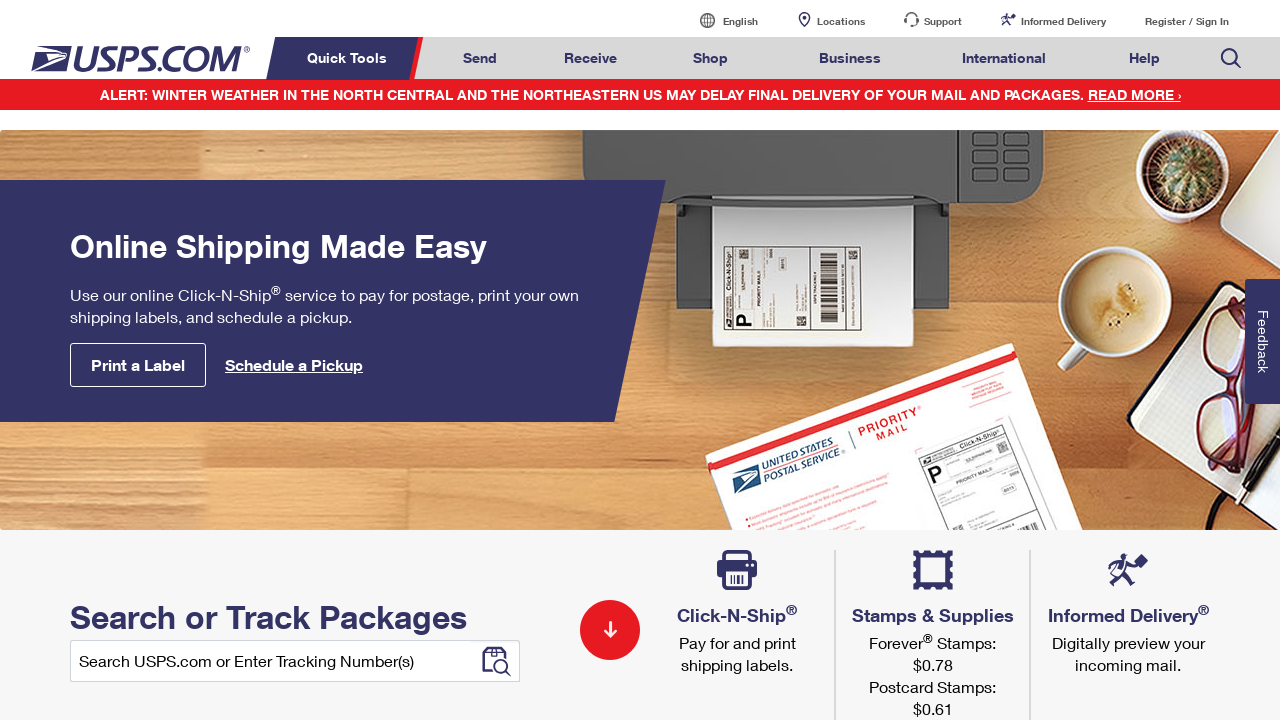

Clicked on Send Mail & Packages link at (480, 58) on a#mail-ship-width
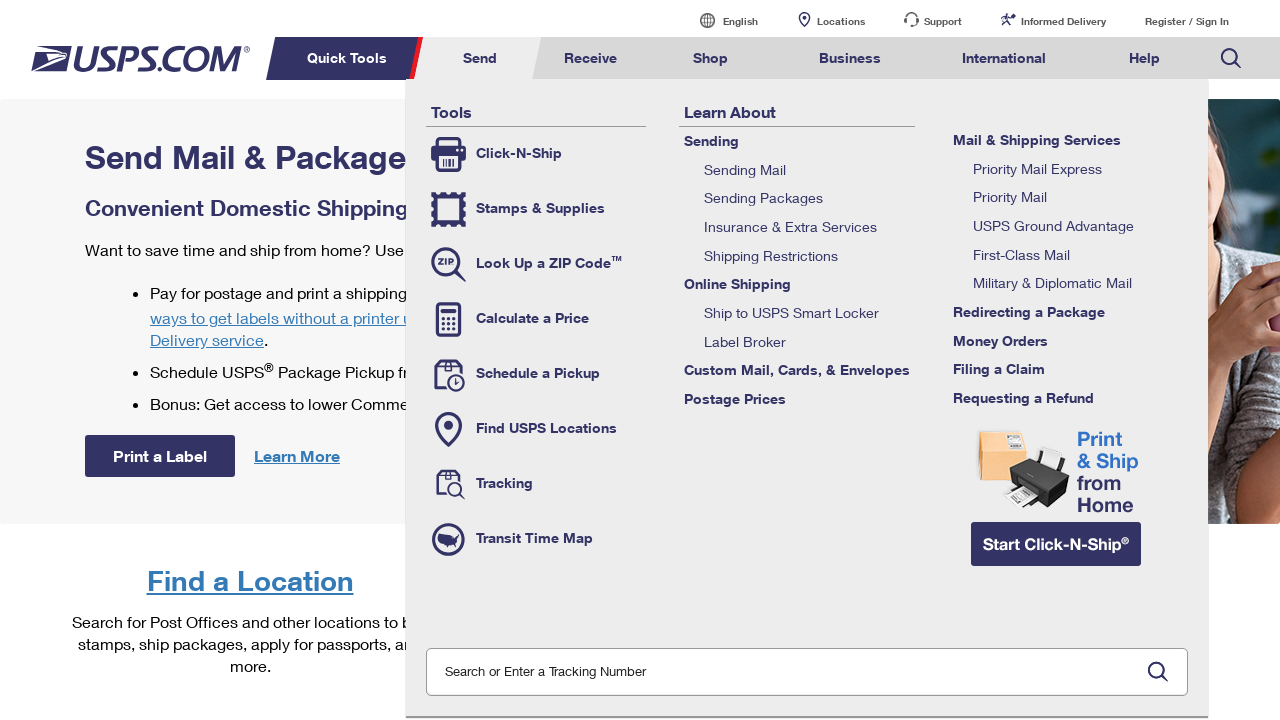

Verified page title matches 'Send Mail & Packages | USPS'
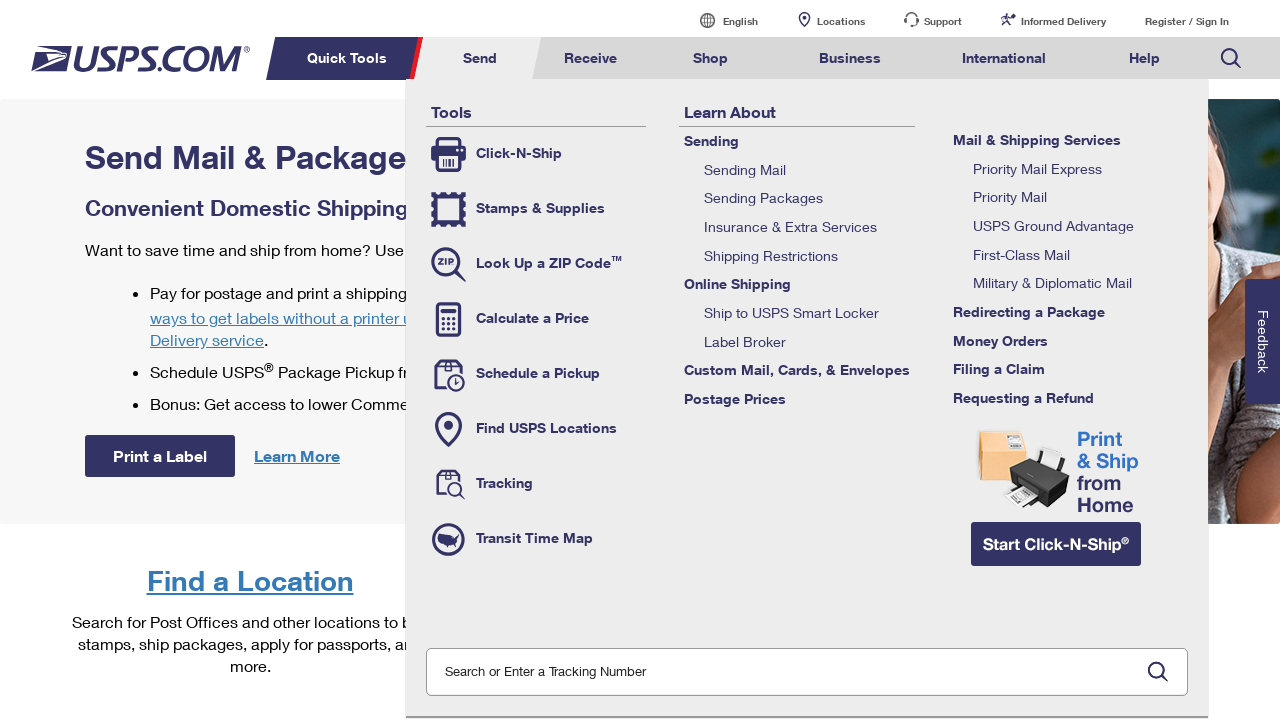

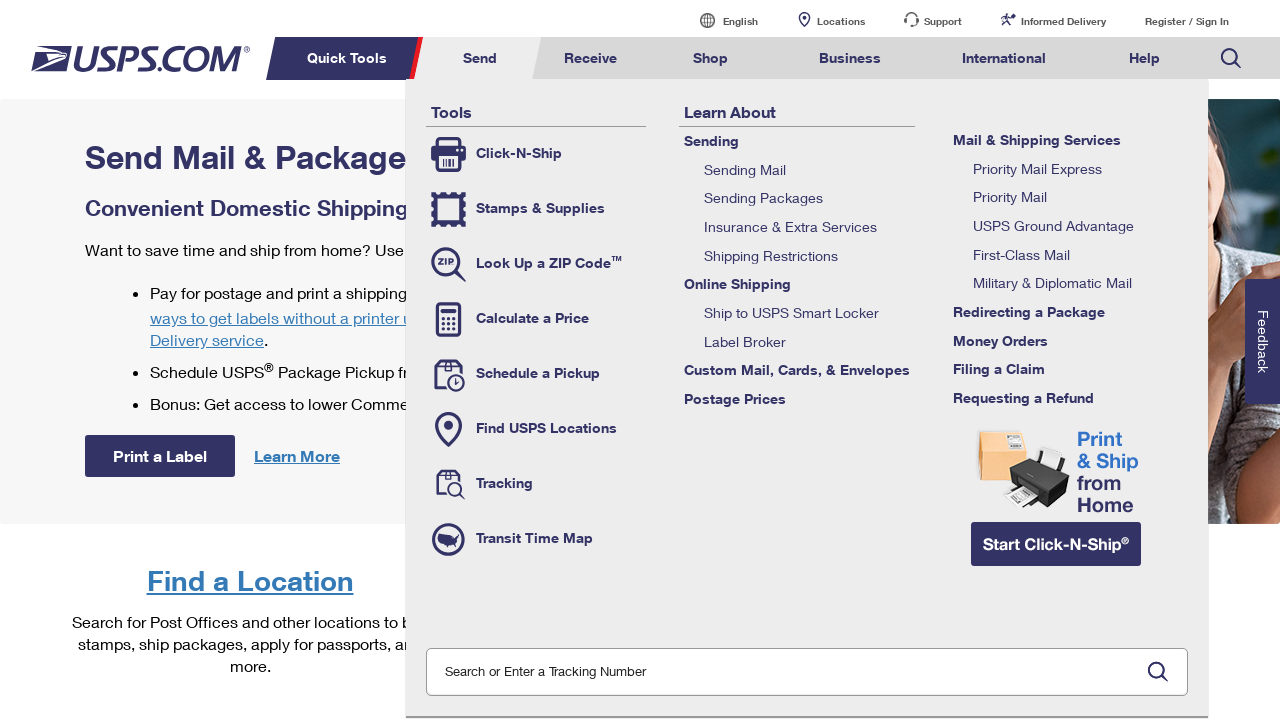